Navigates to OrangeHRM demo page, retrieves page title and URL information, then clicks on the "OrangeHRM, Inc" link which opens a new browser window, demonstrating multi-window handling.

Starting URL: https://opensource-demo.orangehrmlive.com/web/index.php/auth/login

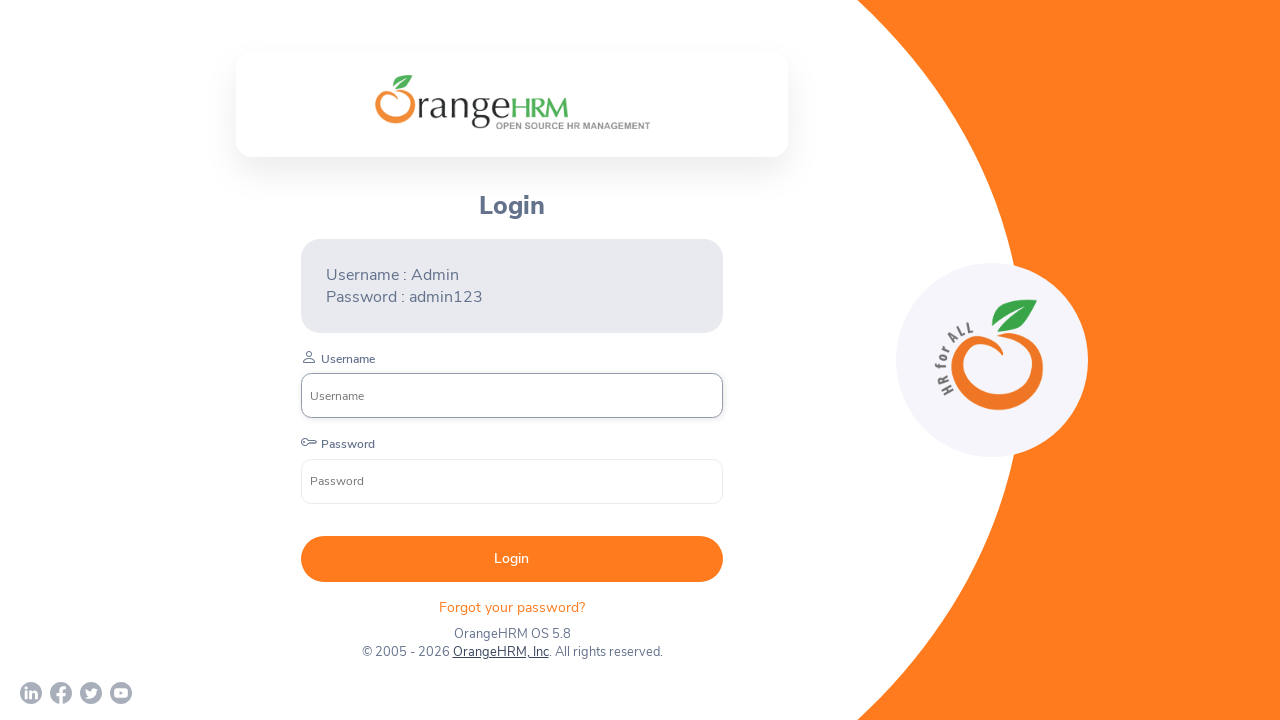

Waited for page to load (networkidle)
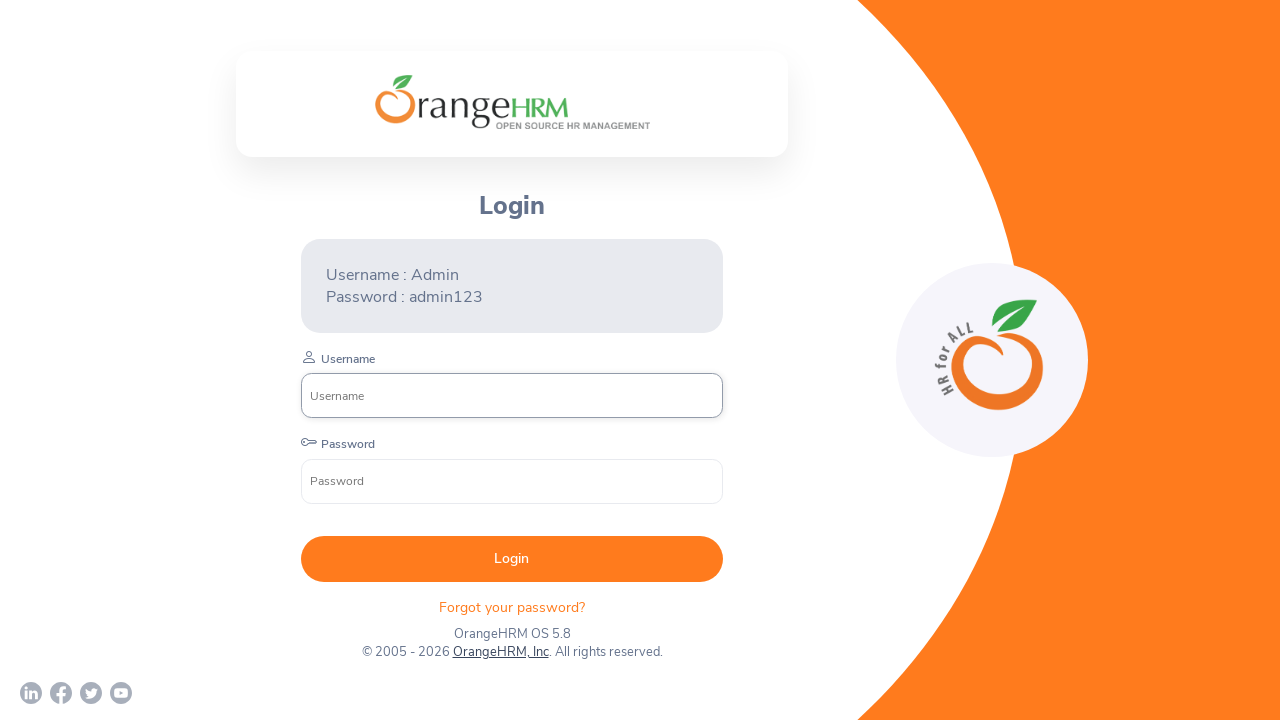

Set viewport size to 1920x1080
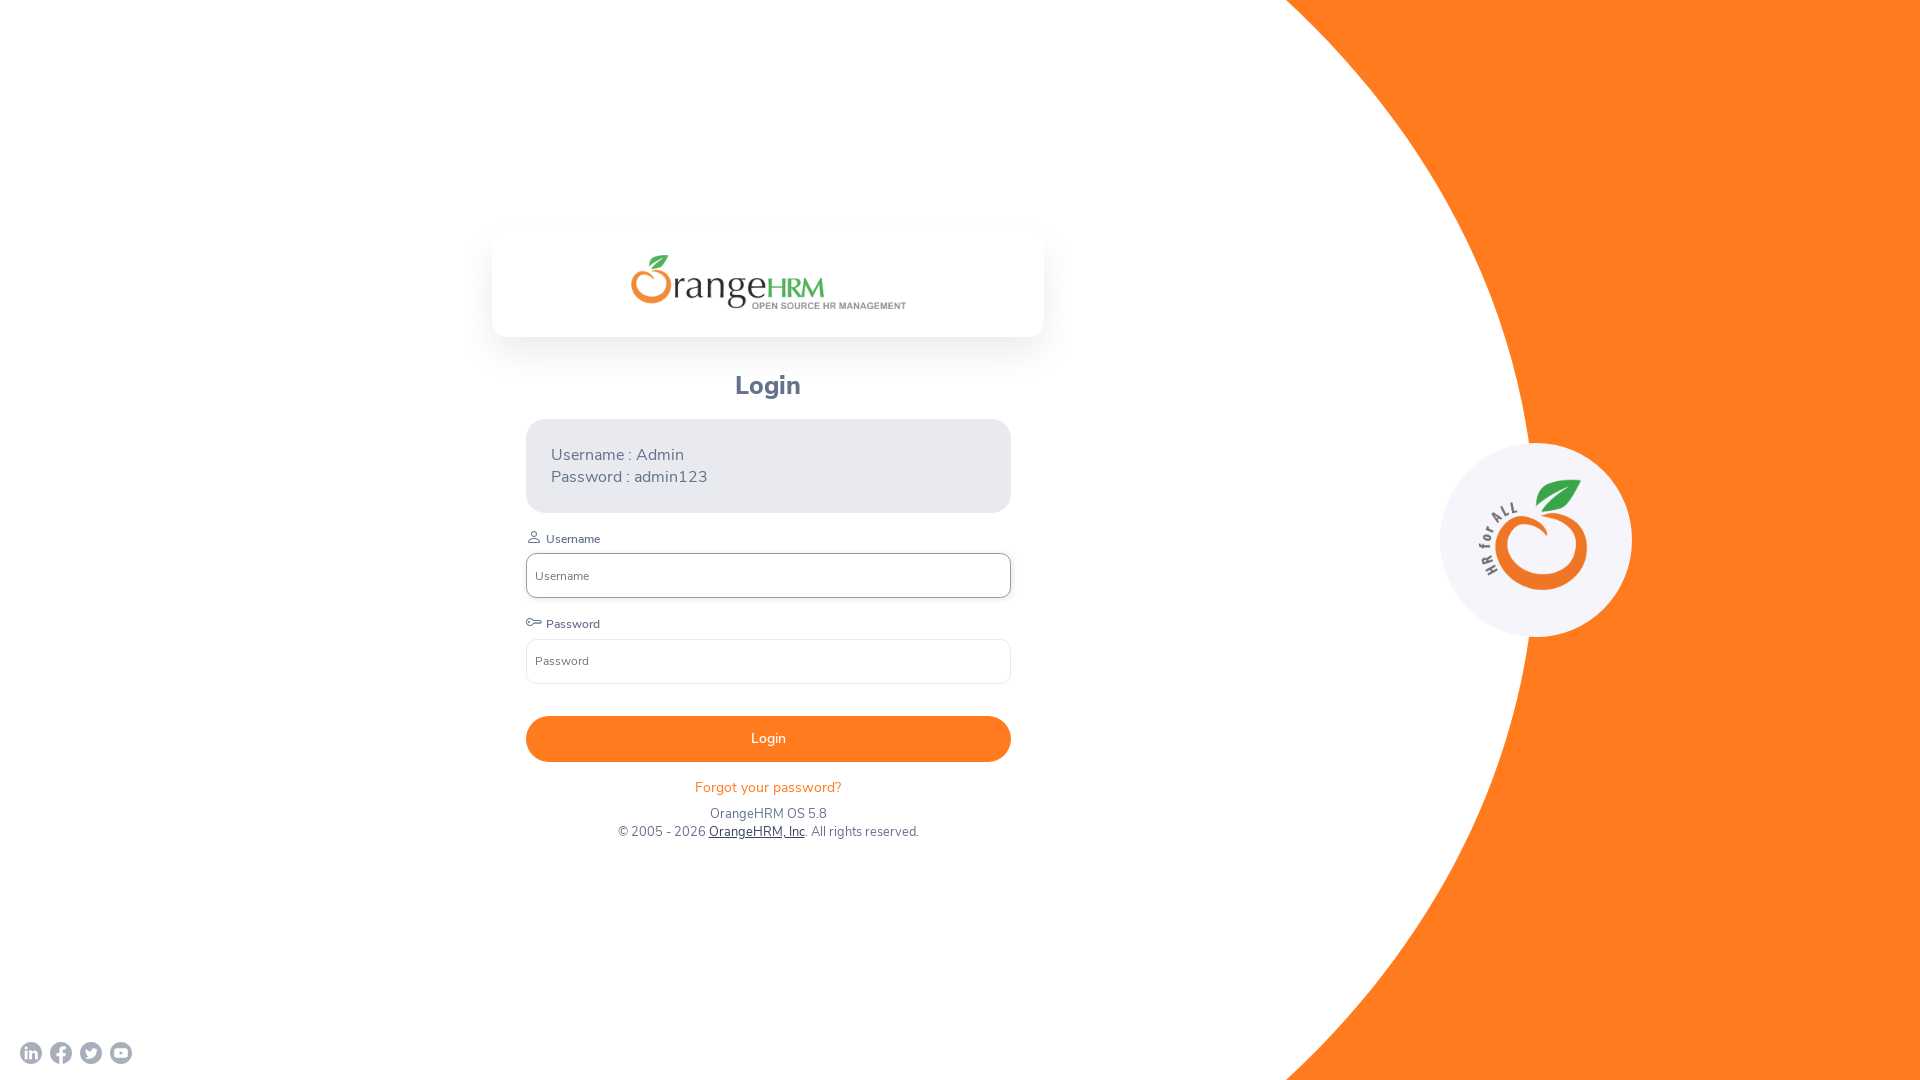

Retrieved page title: OrangeHRM
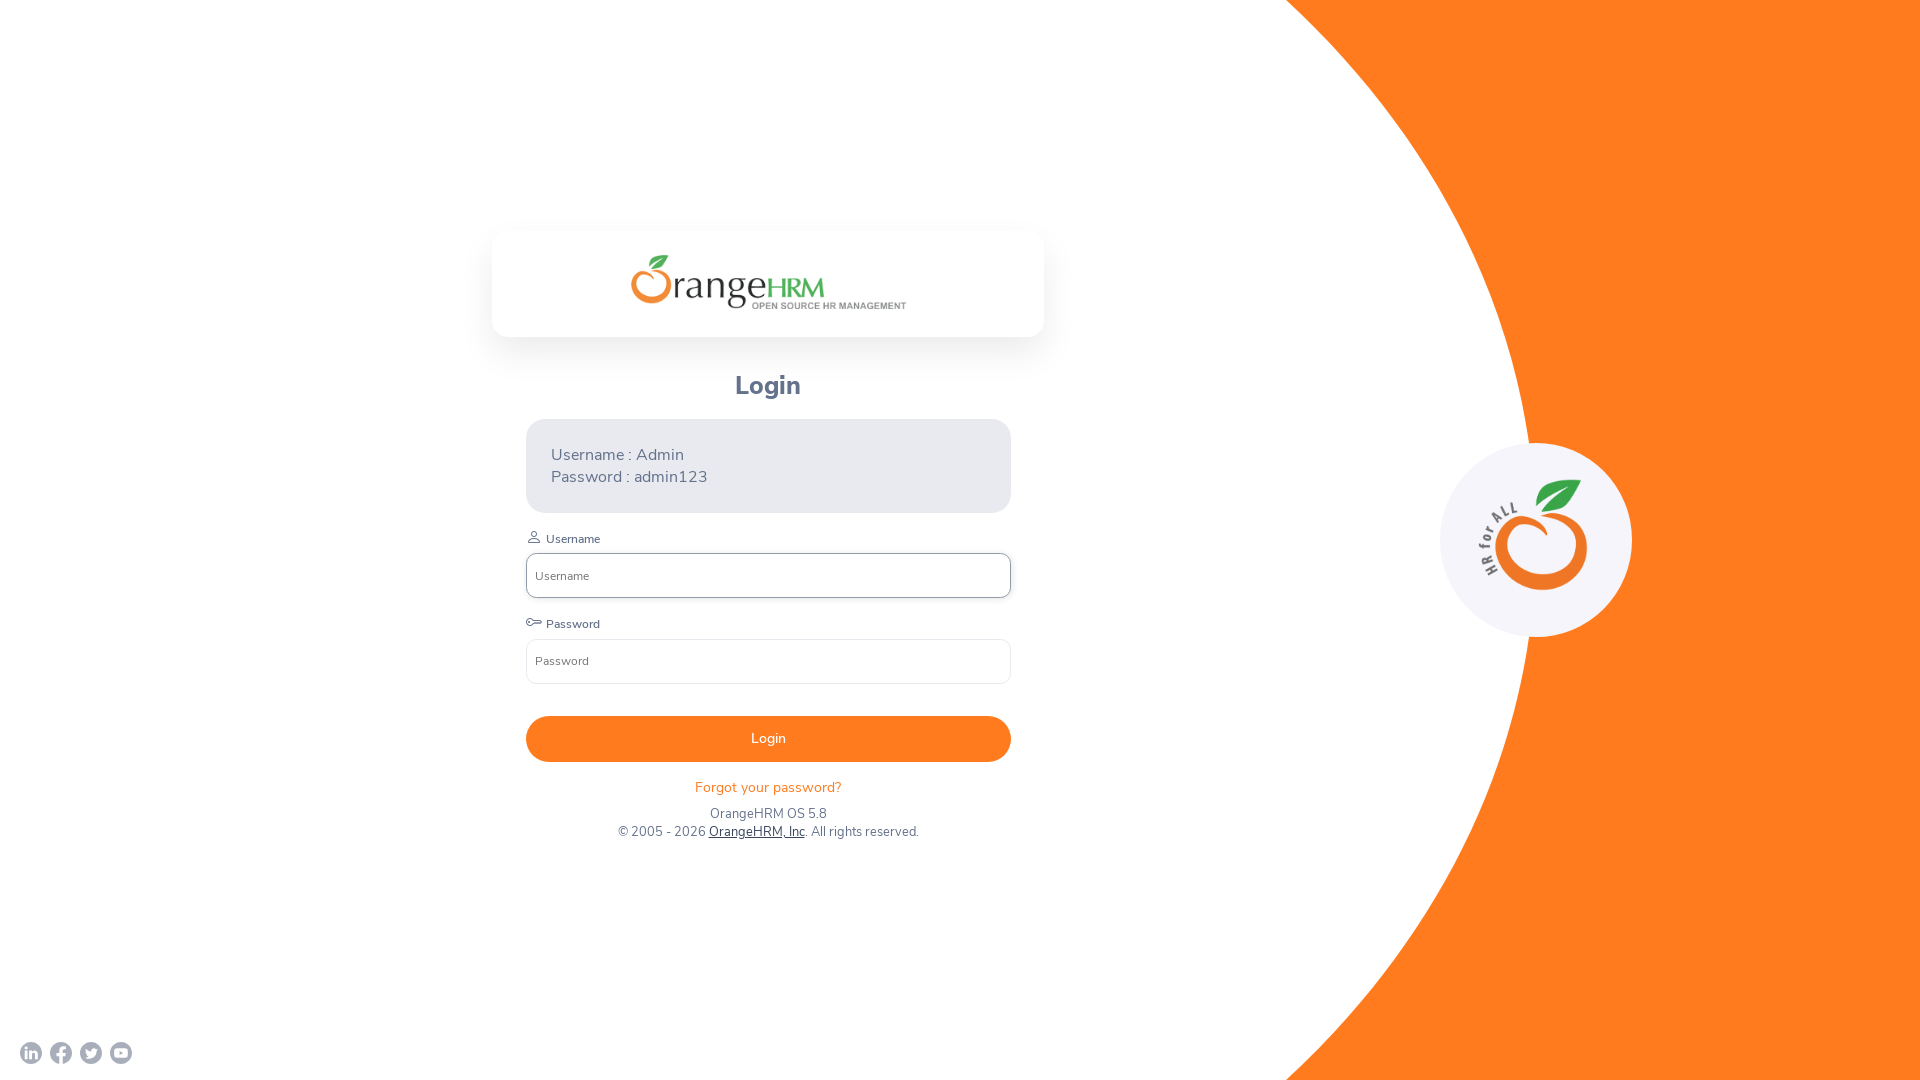

Retrieved current URL: https://opensource-demo.orangehrmlive.com/web/index.php/auth/login
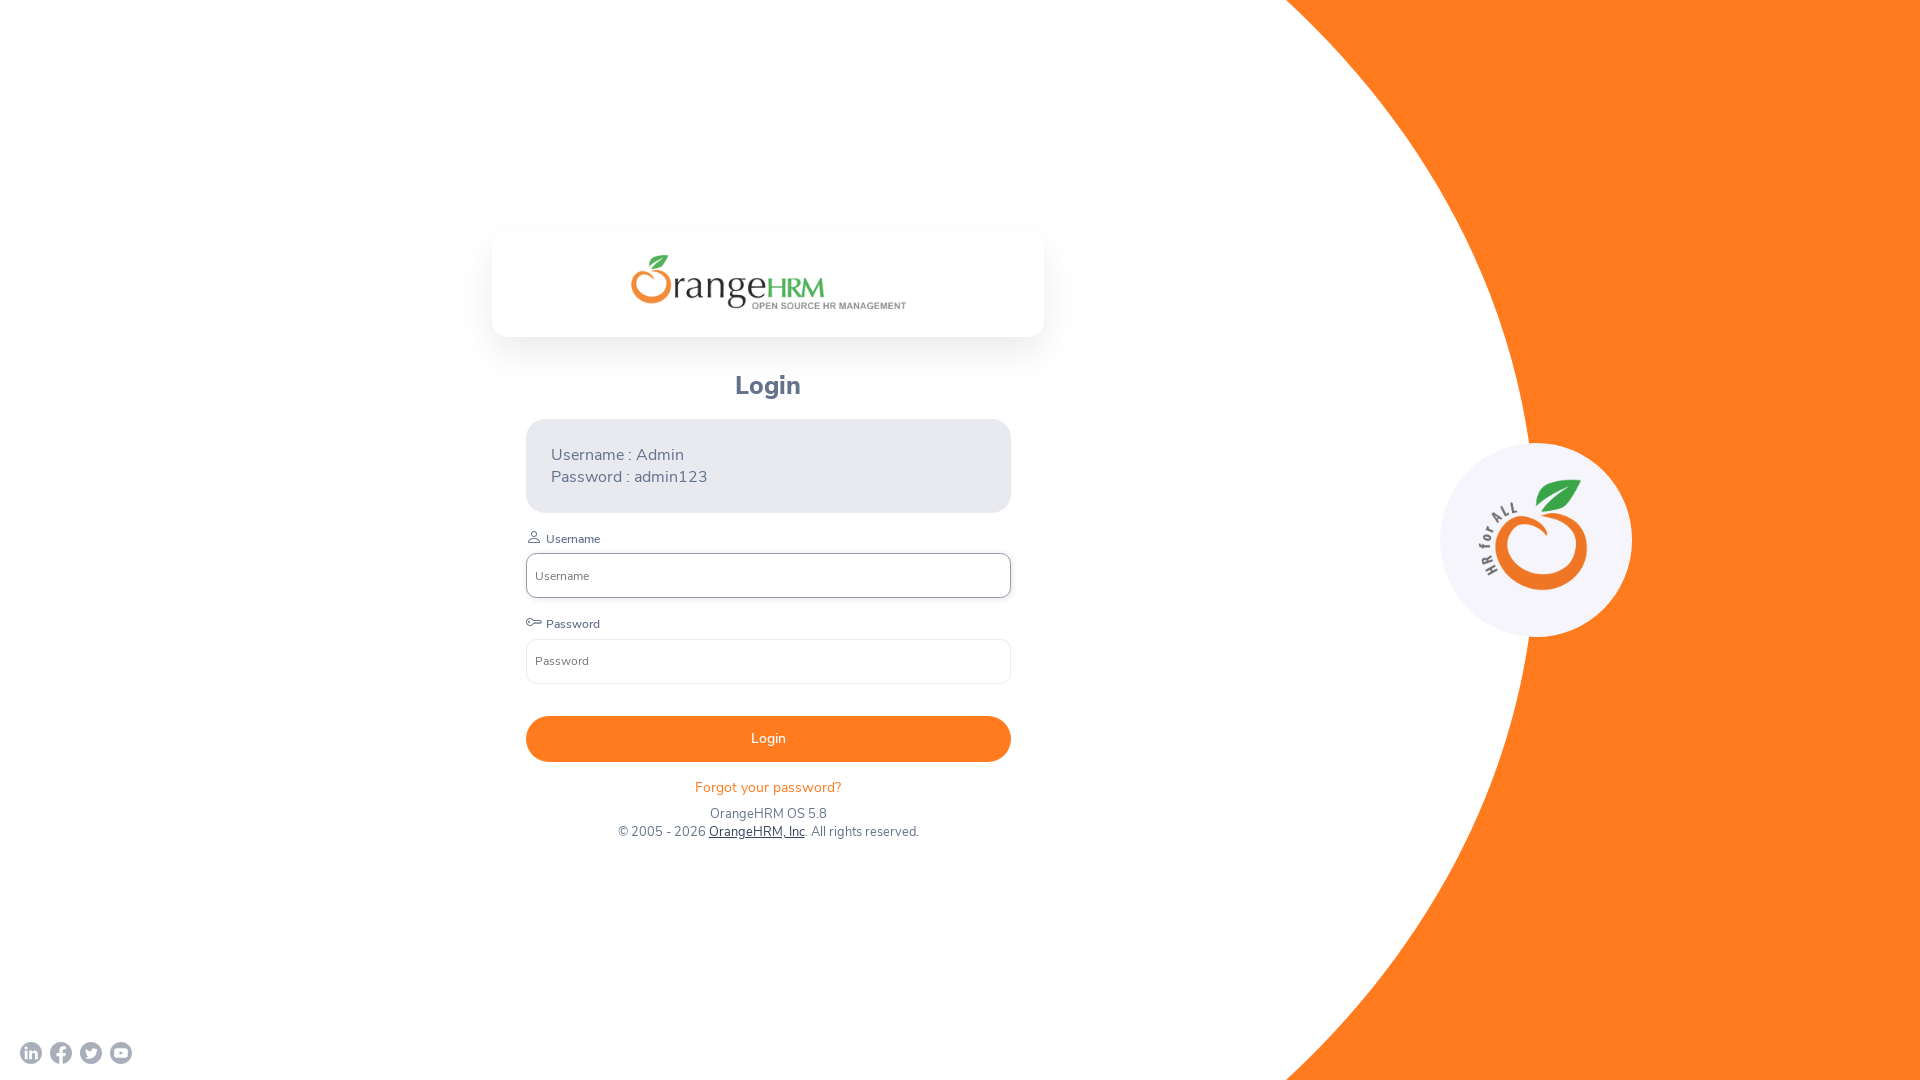

Clicked 'OrangeHRM, Inc' link to open new window at (756, 832) on text=OrangeHRM, Inc
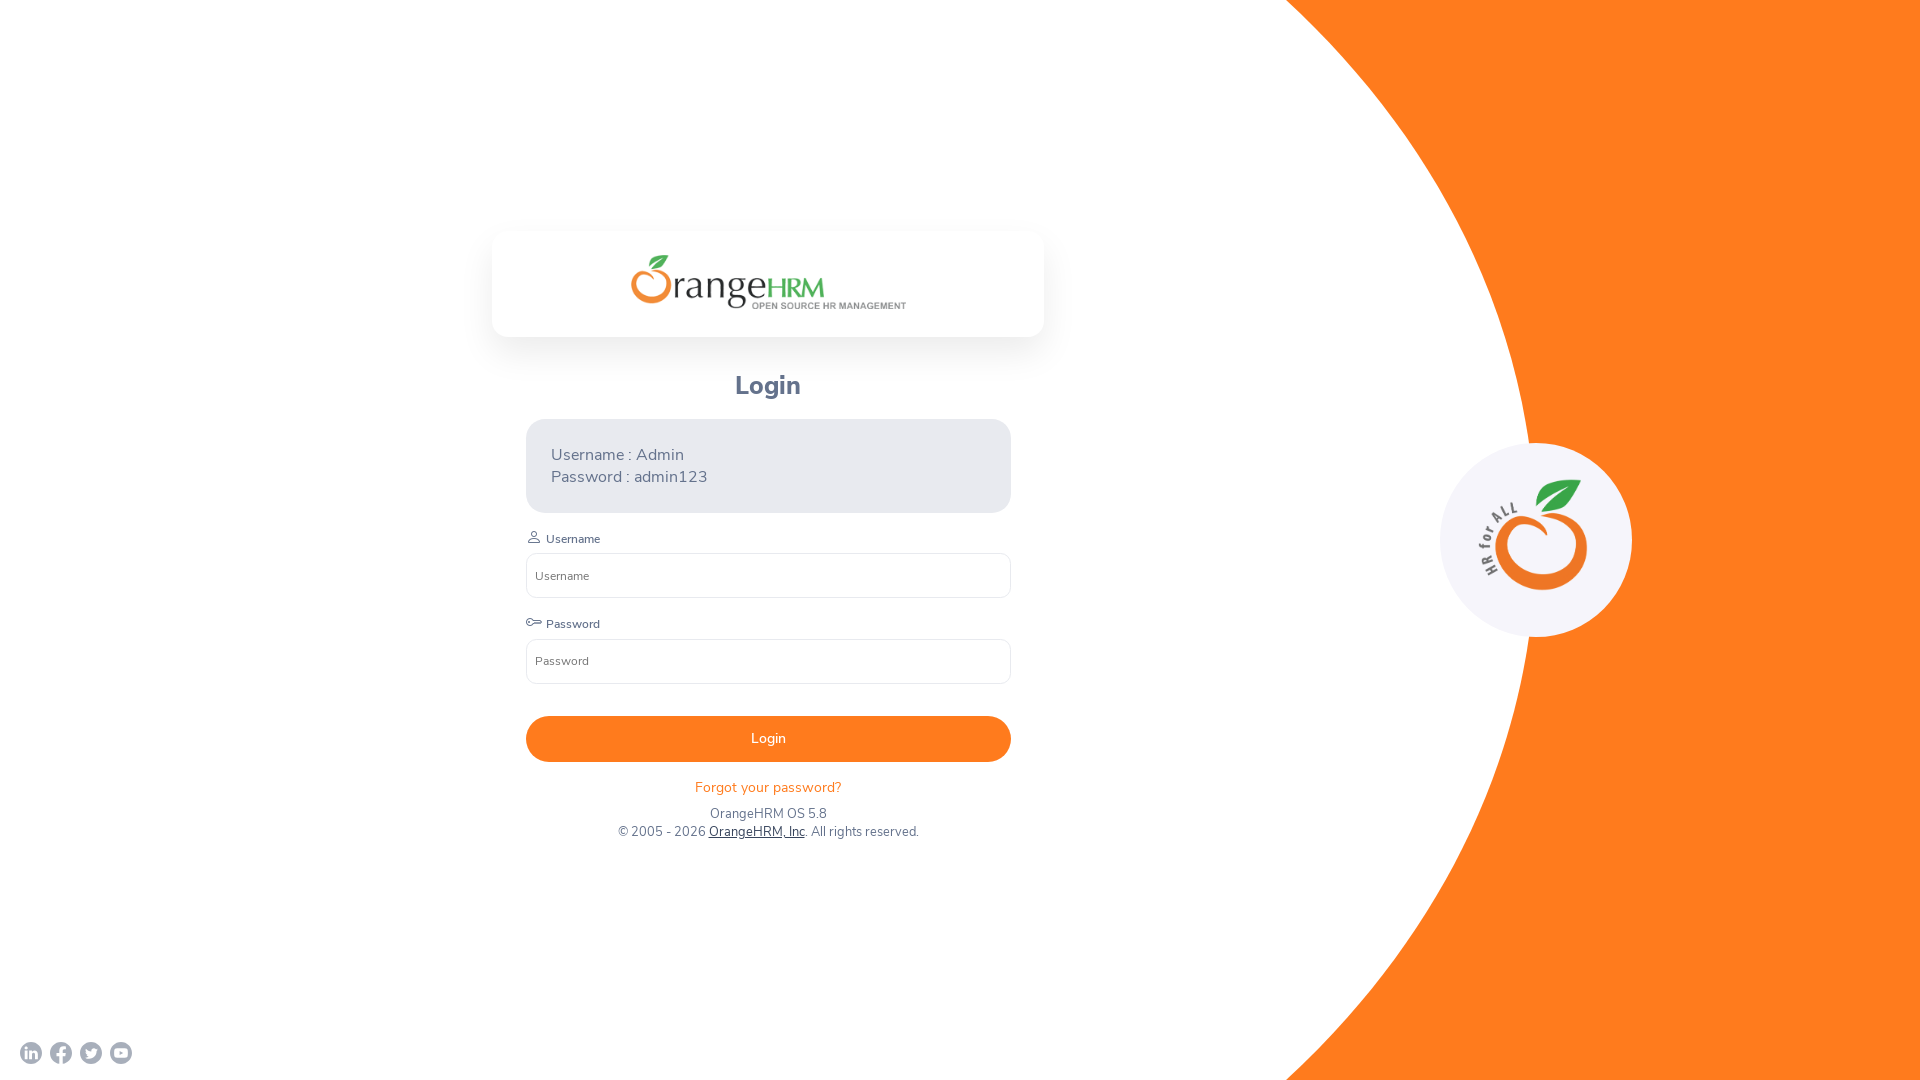

Captured new page reference from popup
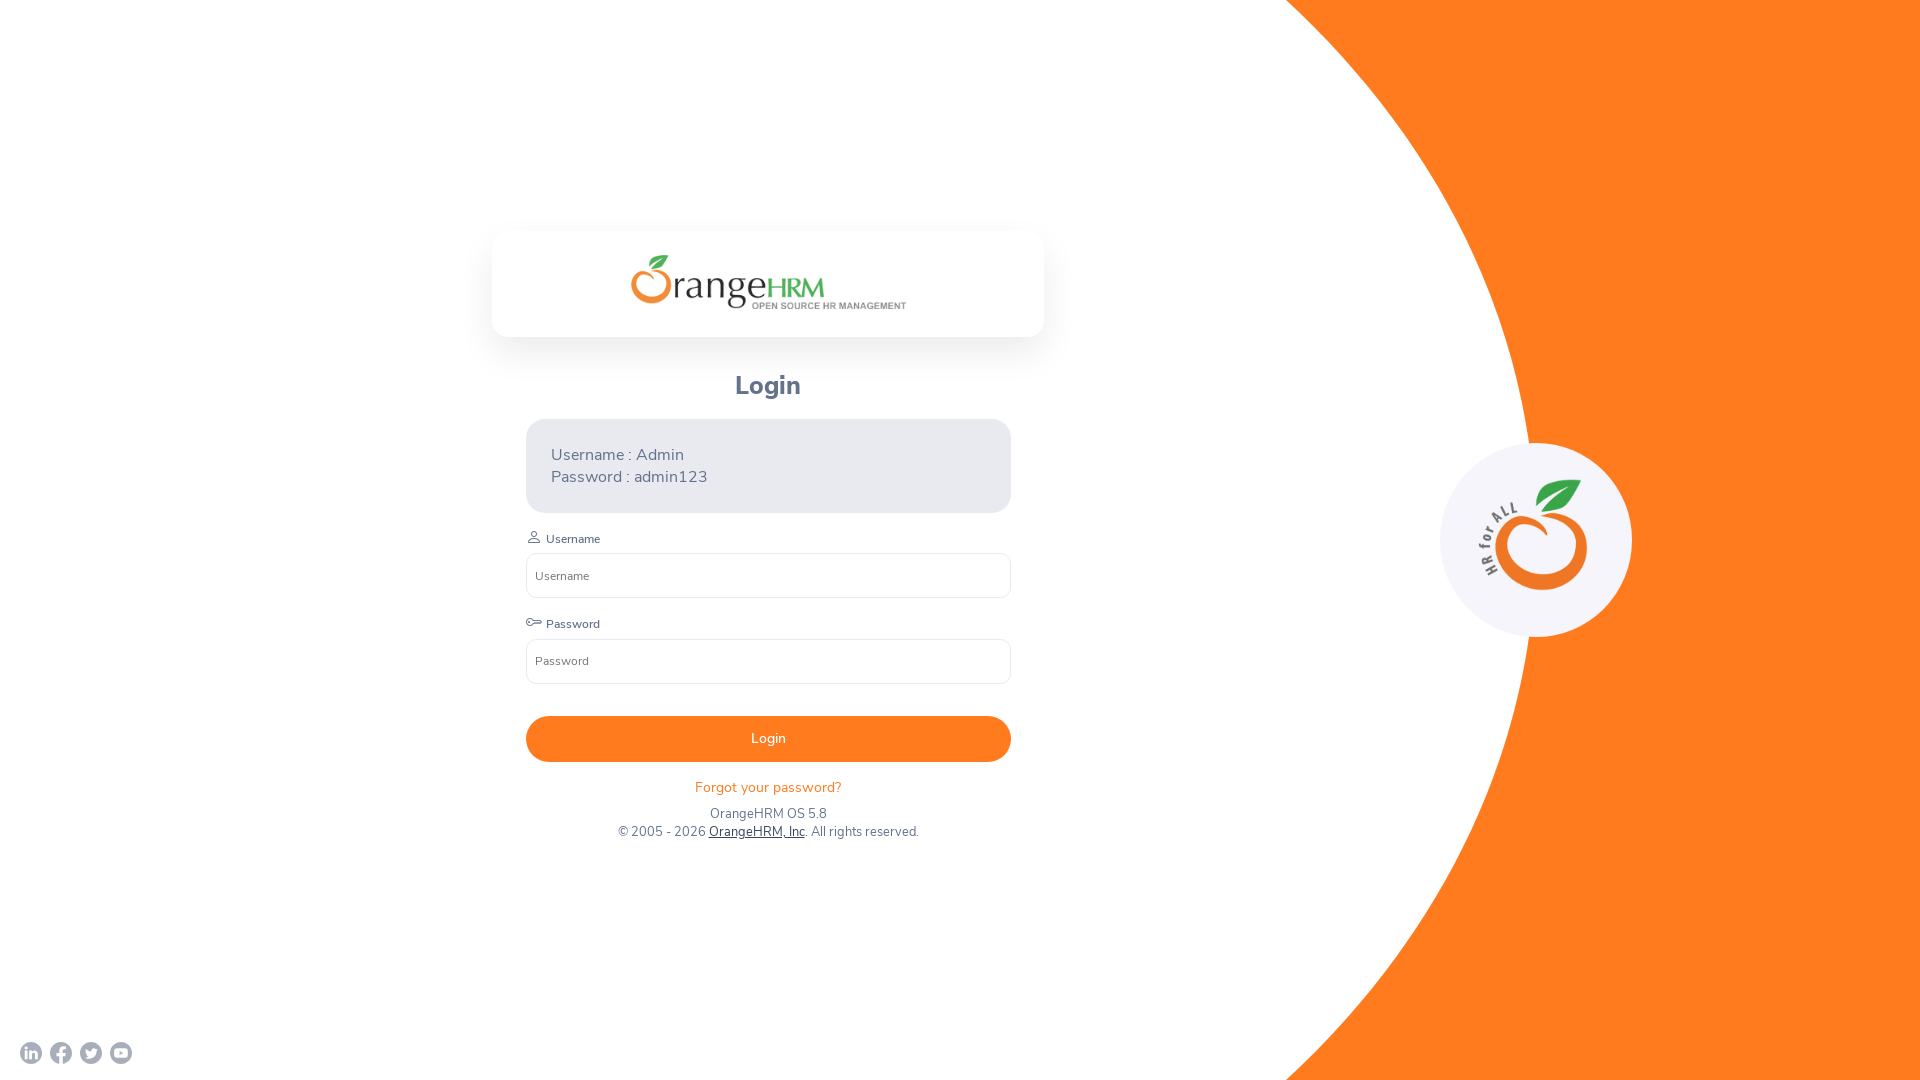

Waited for new page to load
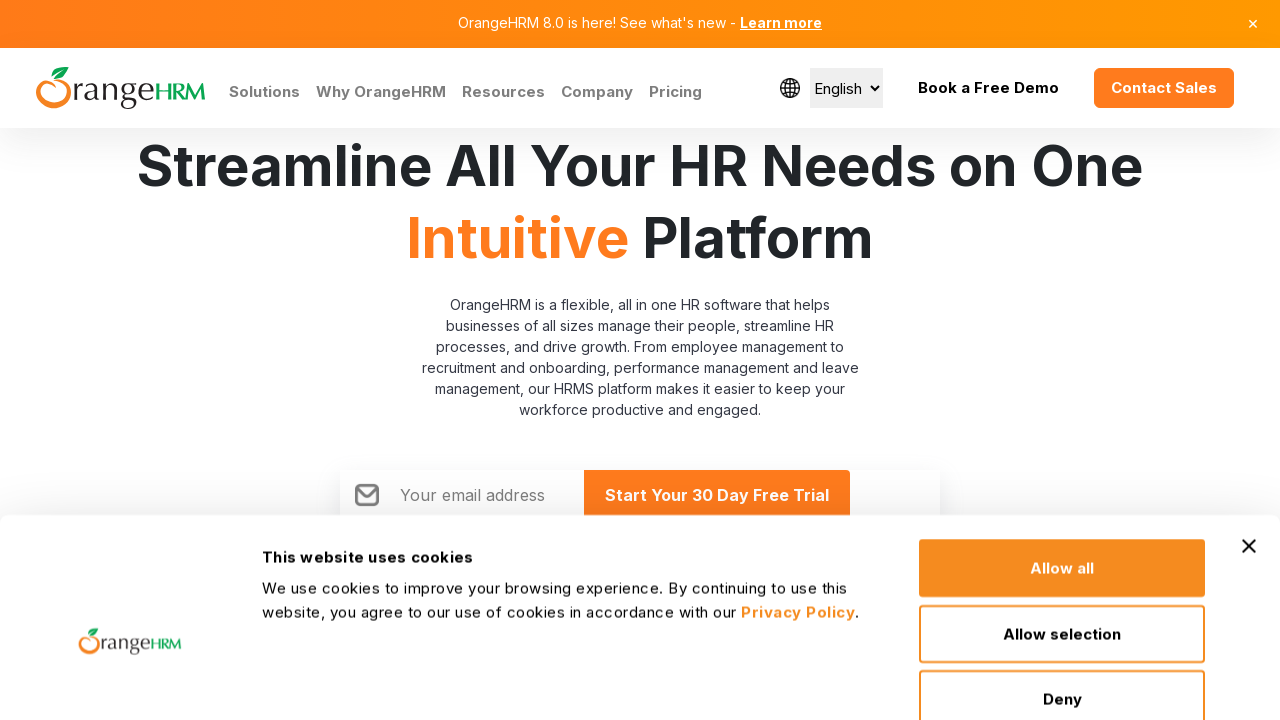

Retrieved all open pages: 2 window(s) open
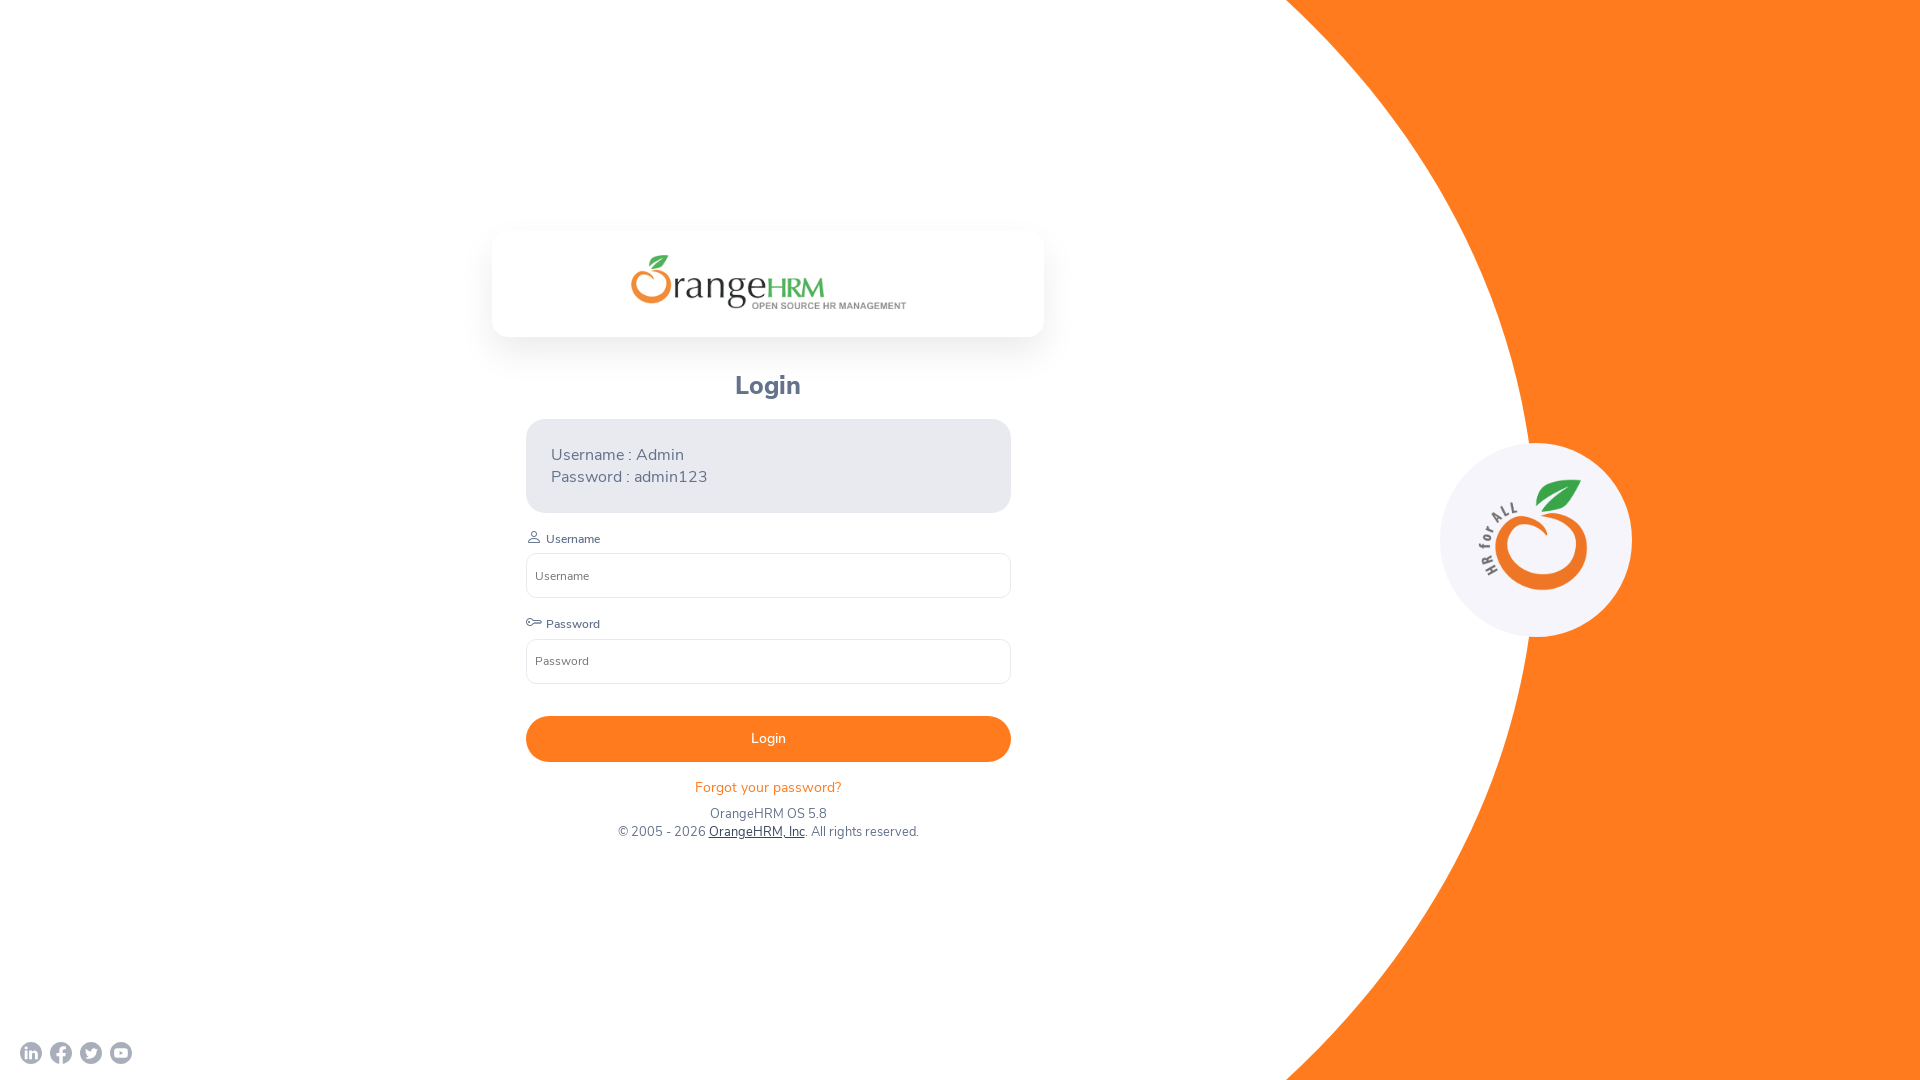

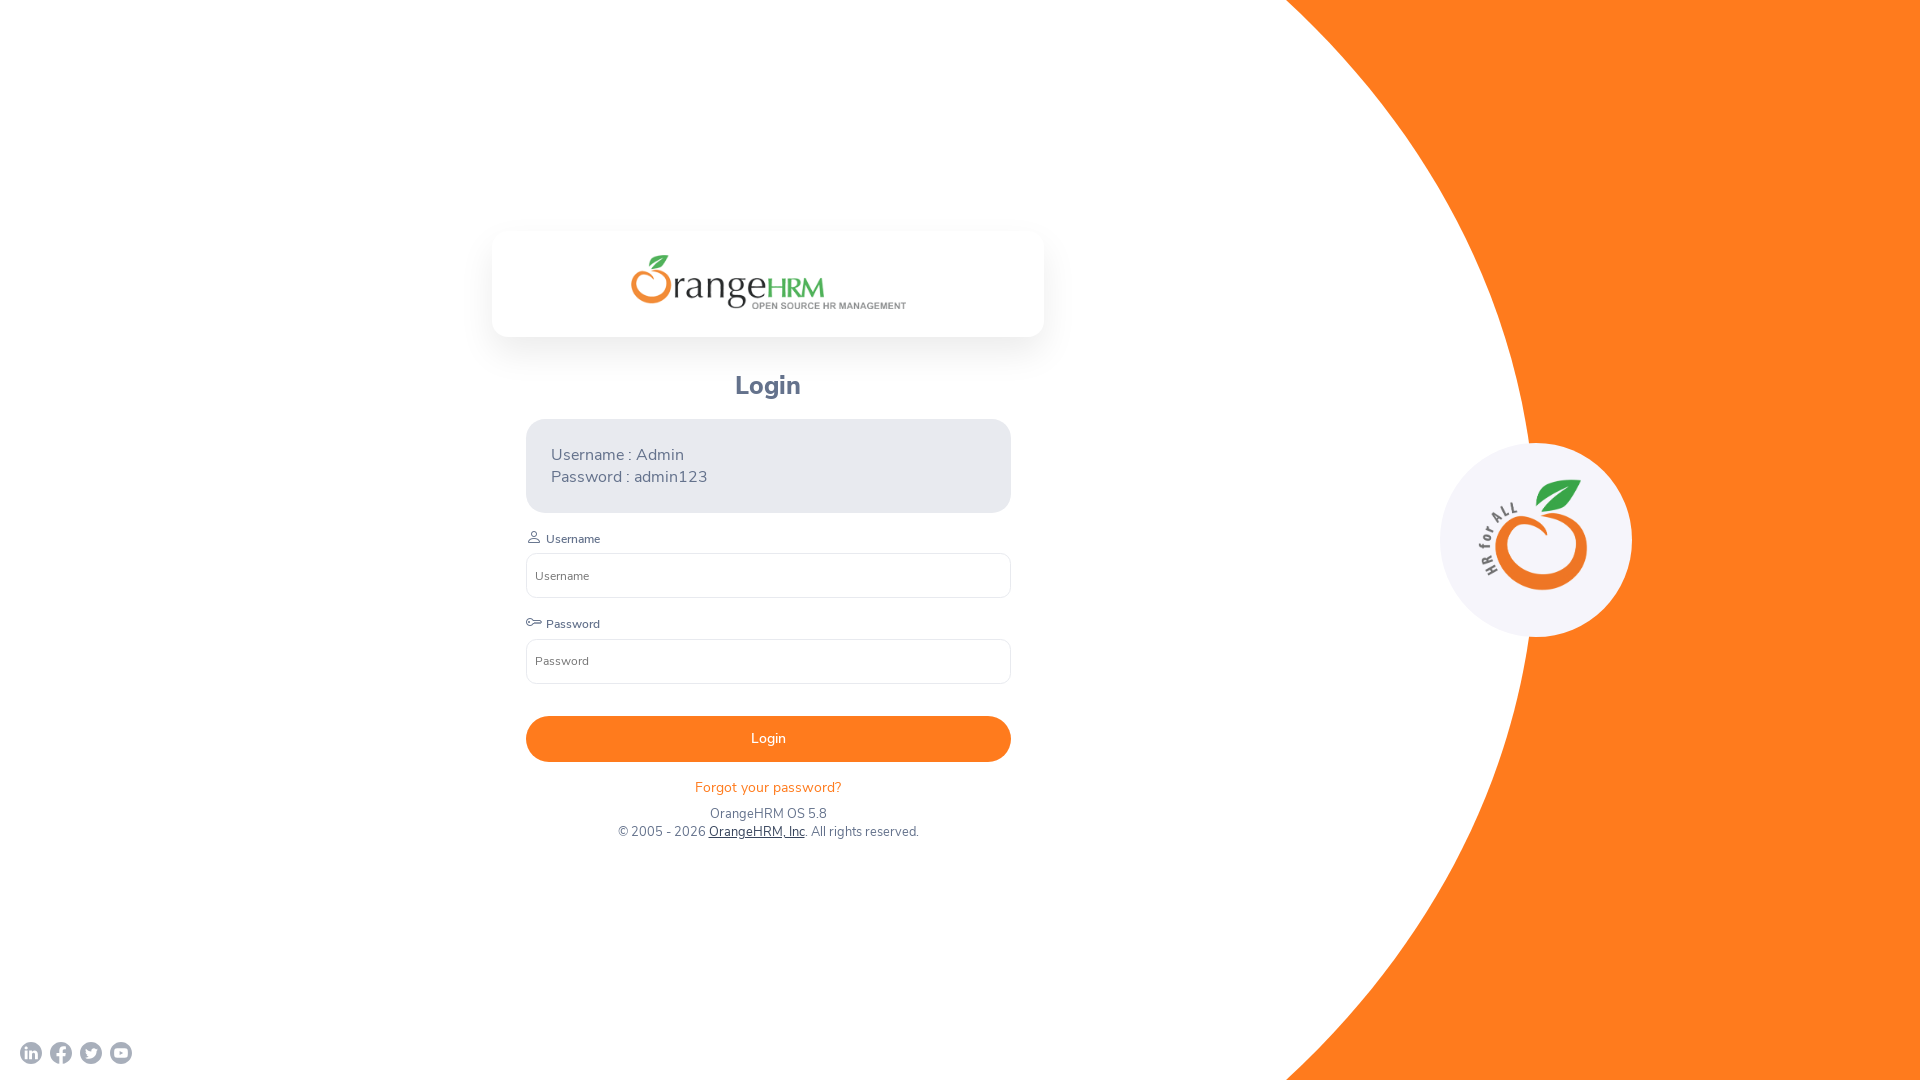